Tests keyboard actions on a text comparison tool by entering text, selecting all, copying, tabbing to next field, and pasting

Starting URL: https://text-compare.com/

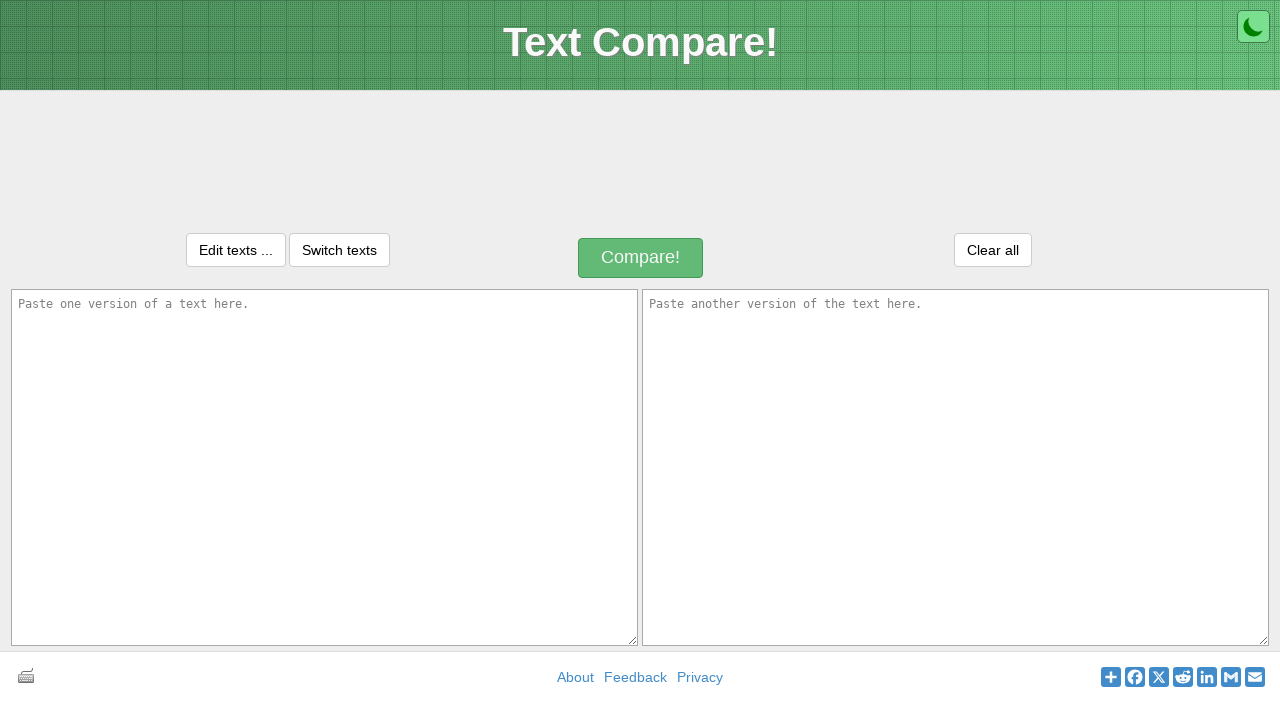

Entered 'welcome' text in first input field on #inputText1
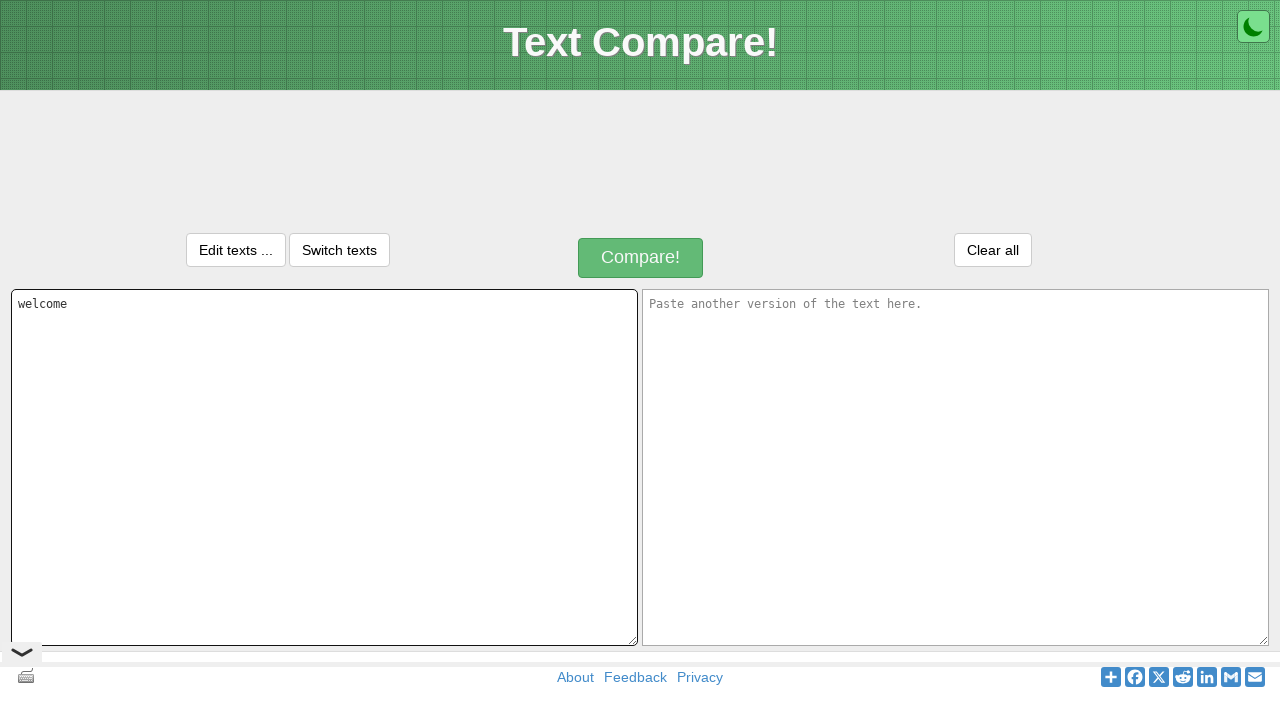

Pressed Control key down
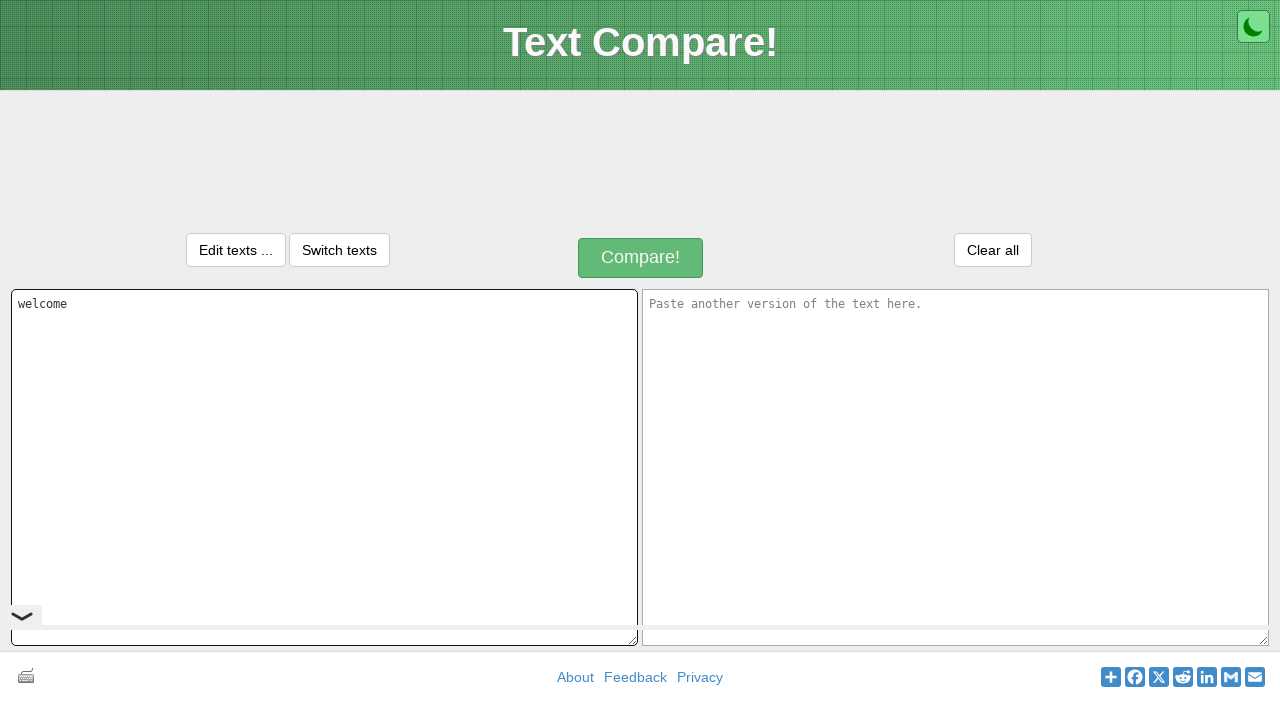

Pressed 'a' key to select all text
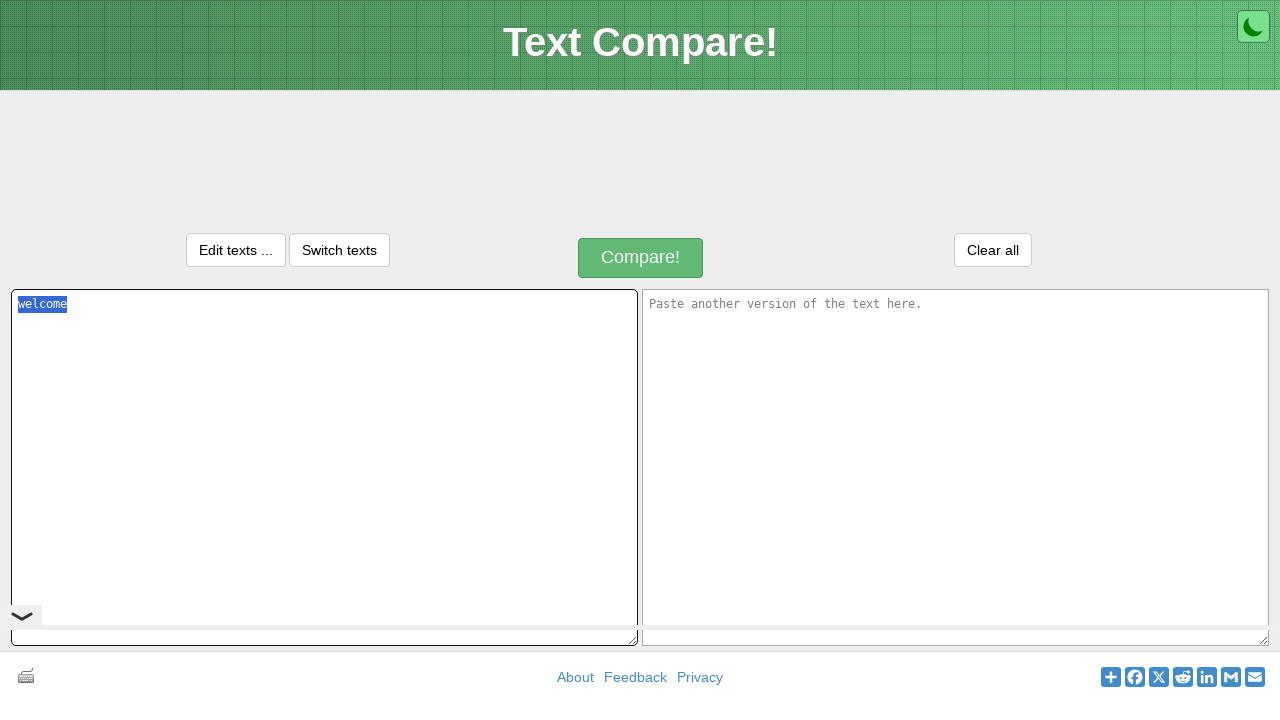

Released Control key
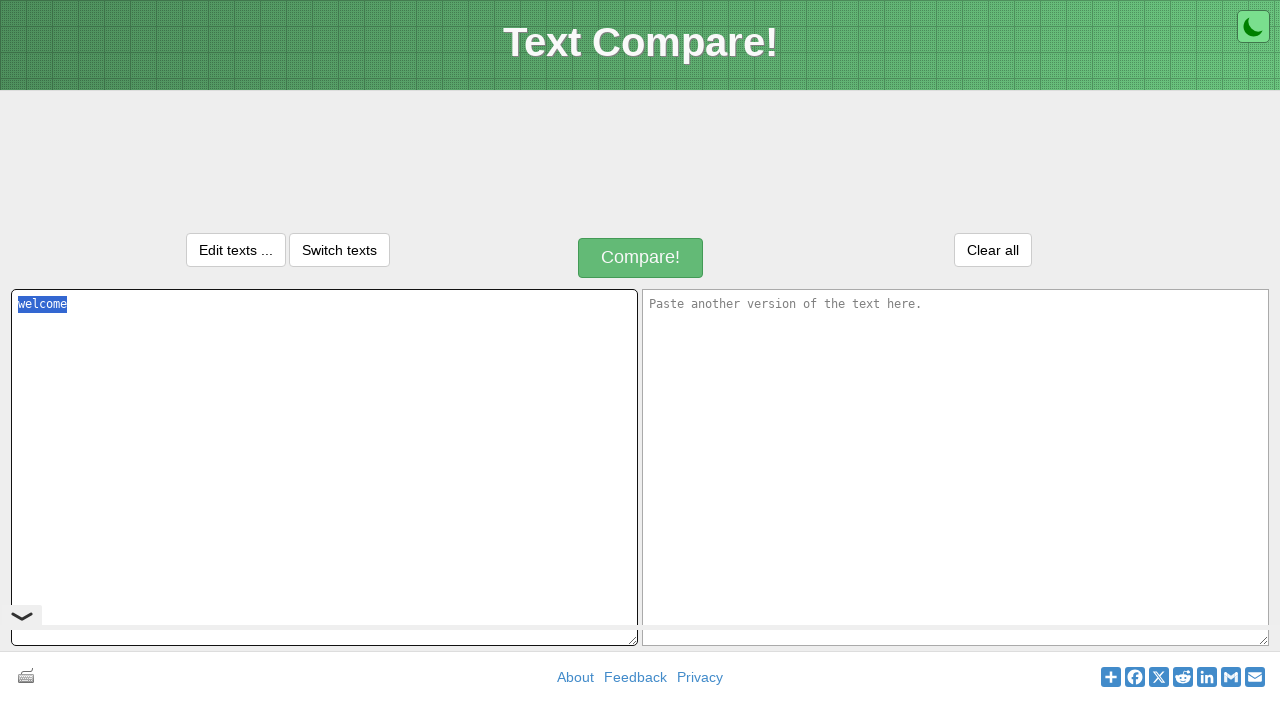

Pressed Control key down to prepare for copy
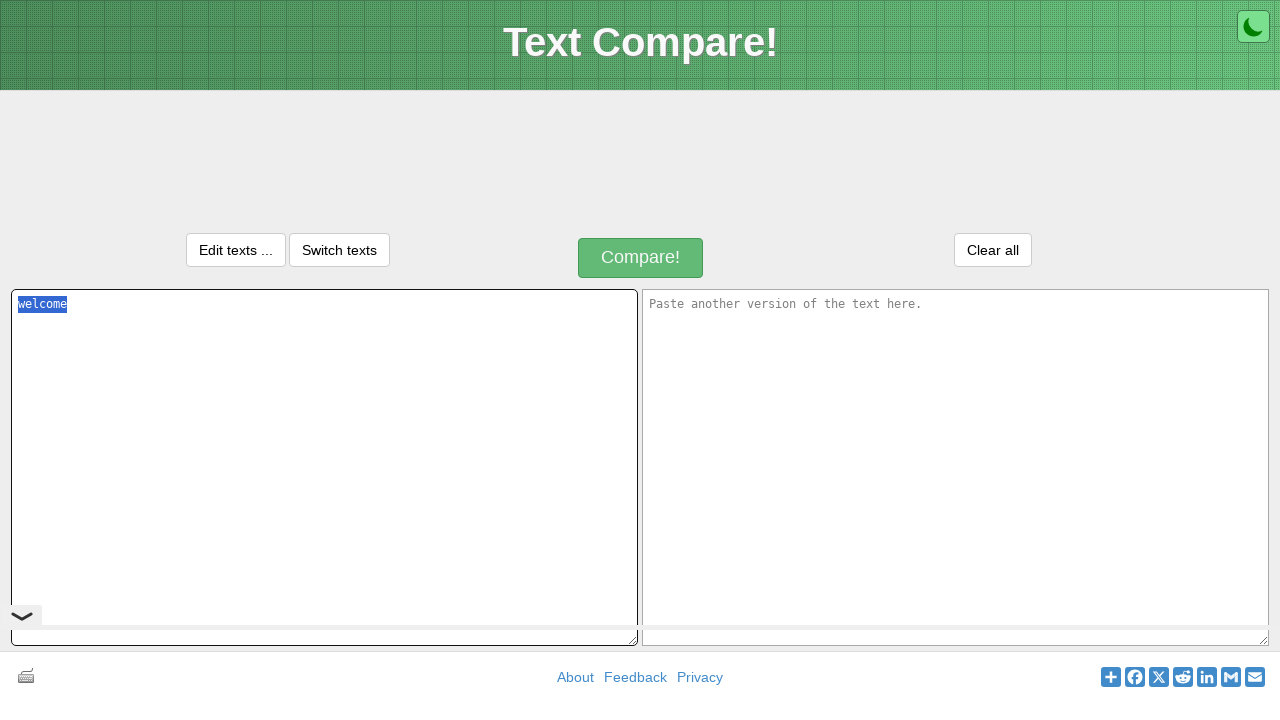

Pressed 'c' key to copy selected text
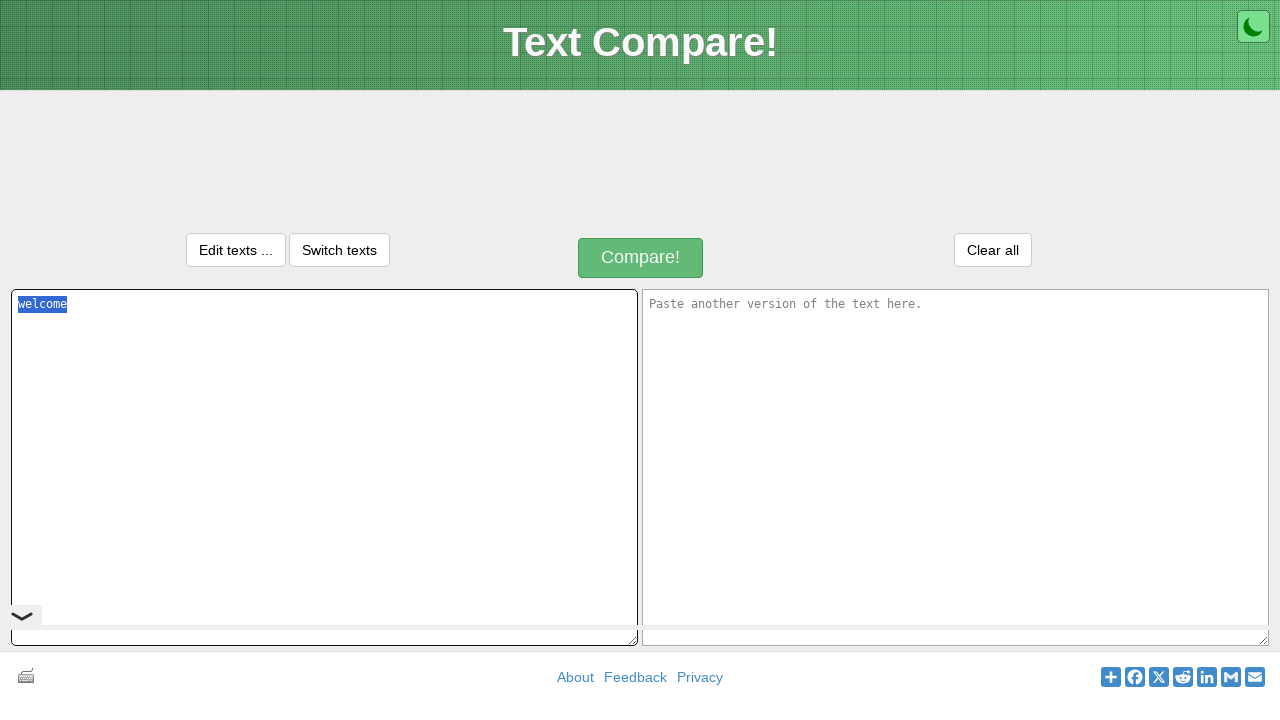

Released Control key after copy
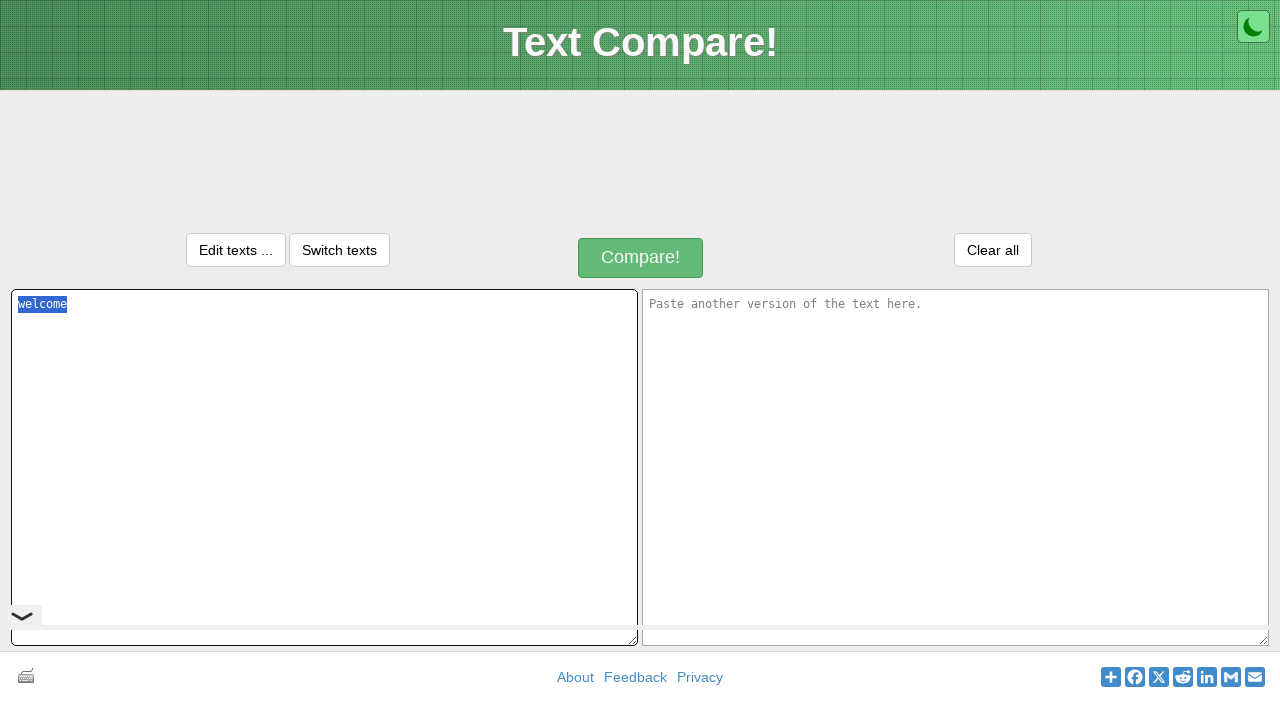

Pressed Tab to move to next input field
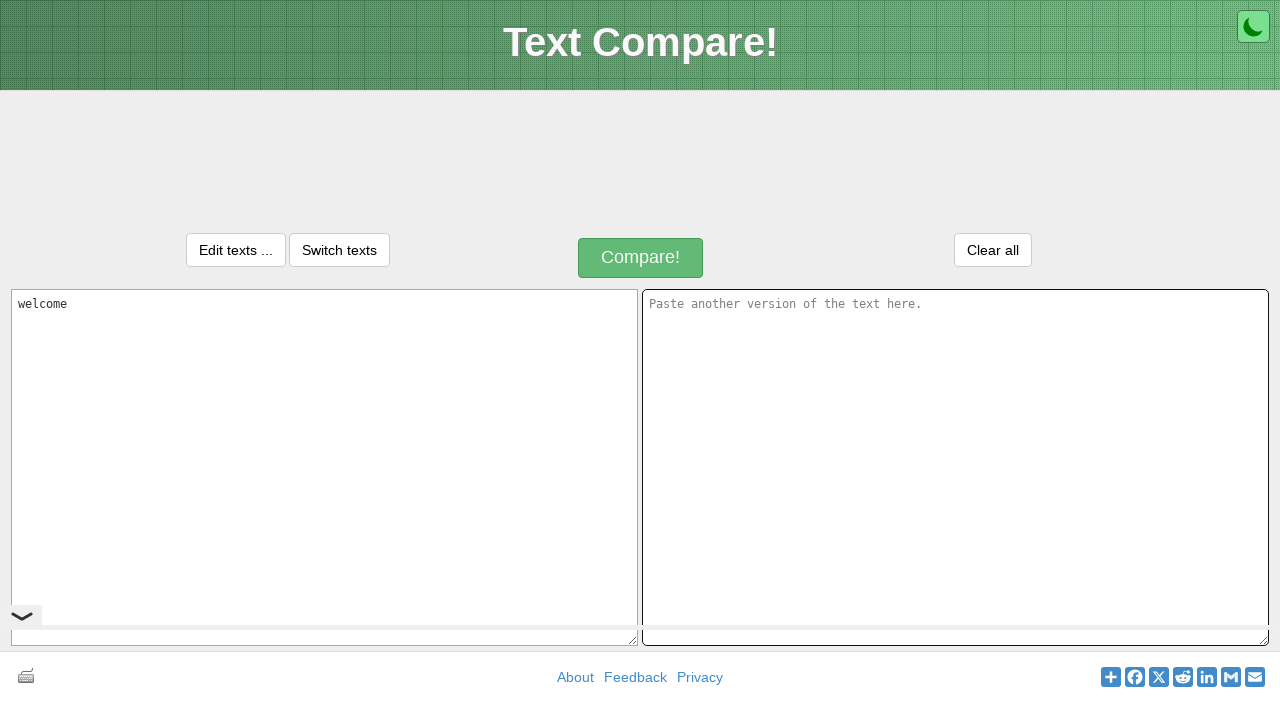

Pressed Control key down to prepare for paste
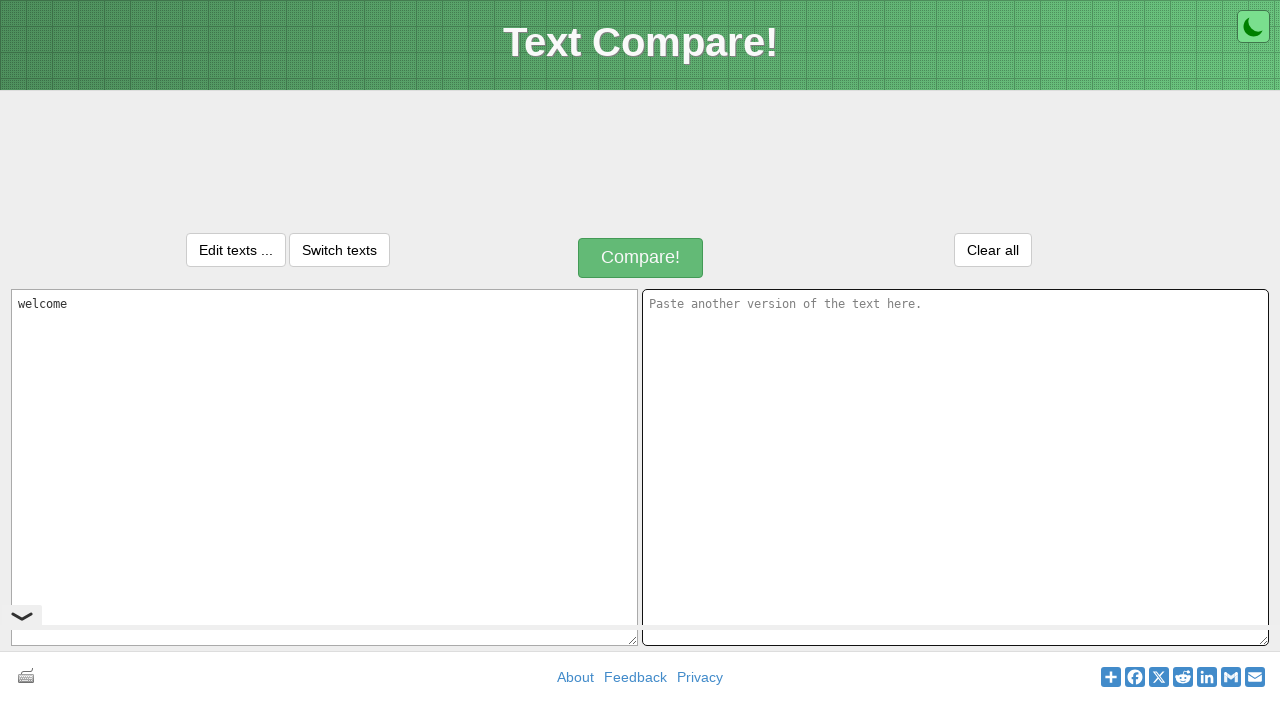

Pressed 'v' key to paste copied text into second field
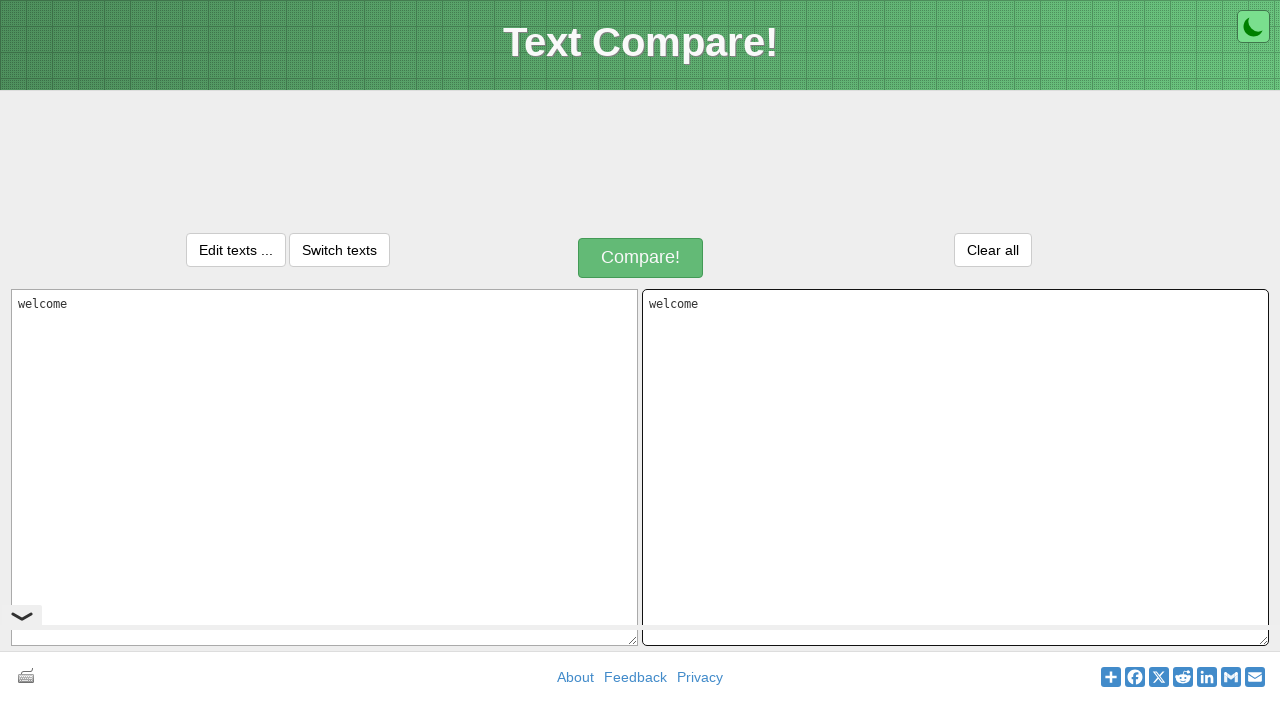

Released Control key after paste
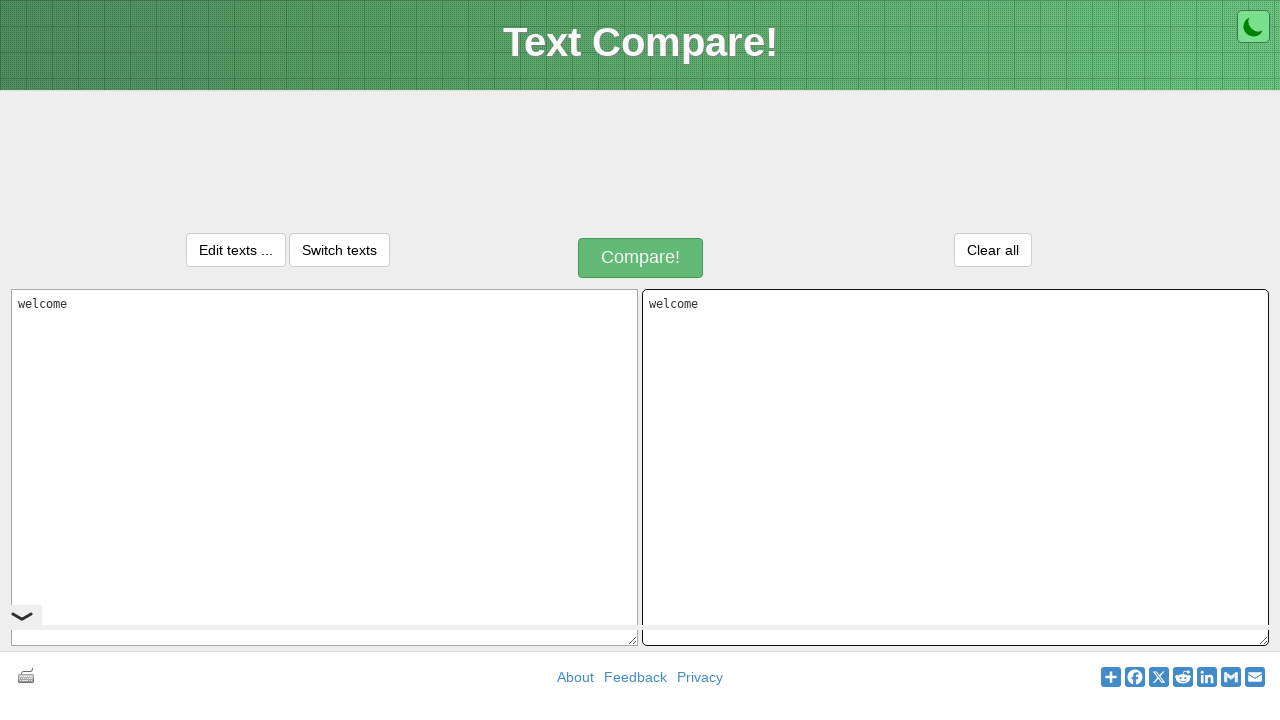

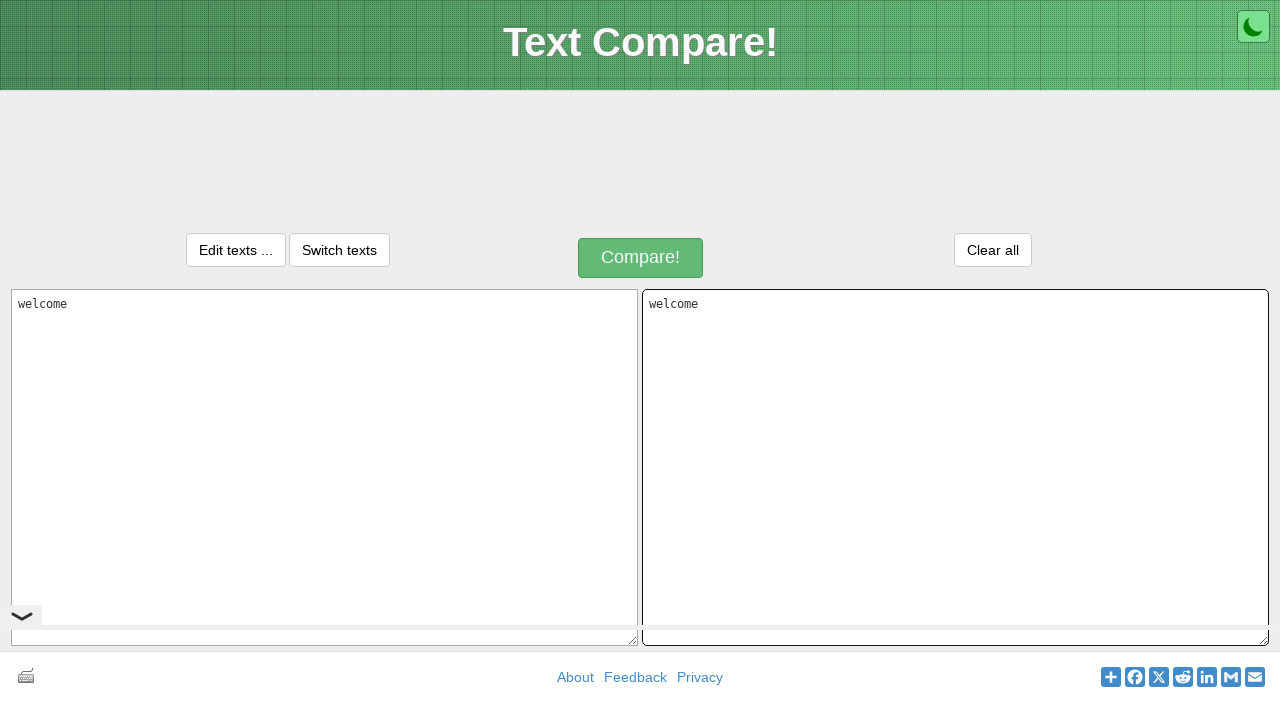